Tests a registration form by filling in three required input fields in the first block and submitting the form, then verifies successful registration by checking the confirmation message.

Starting URL: http://suninjuly.github.io/registration1.html

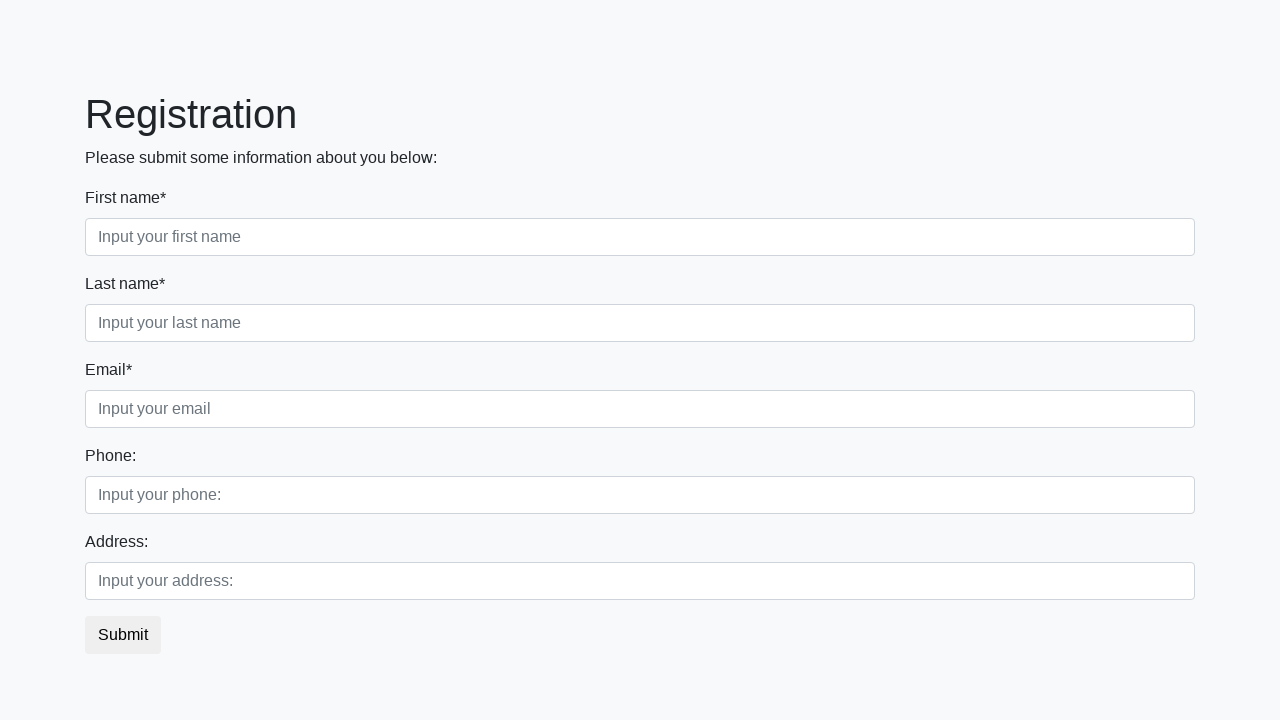

Filled first name field with 'John' on .first_block .first
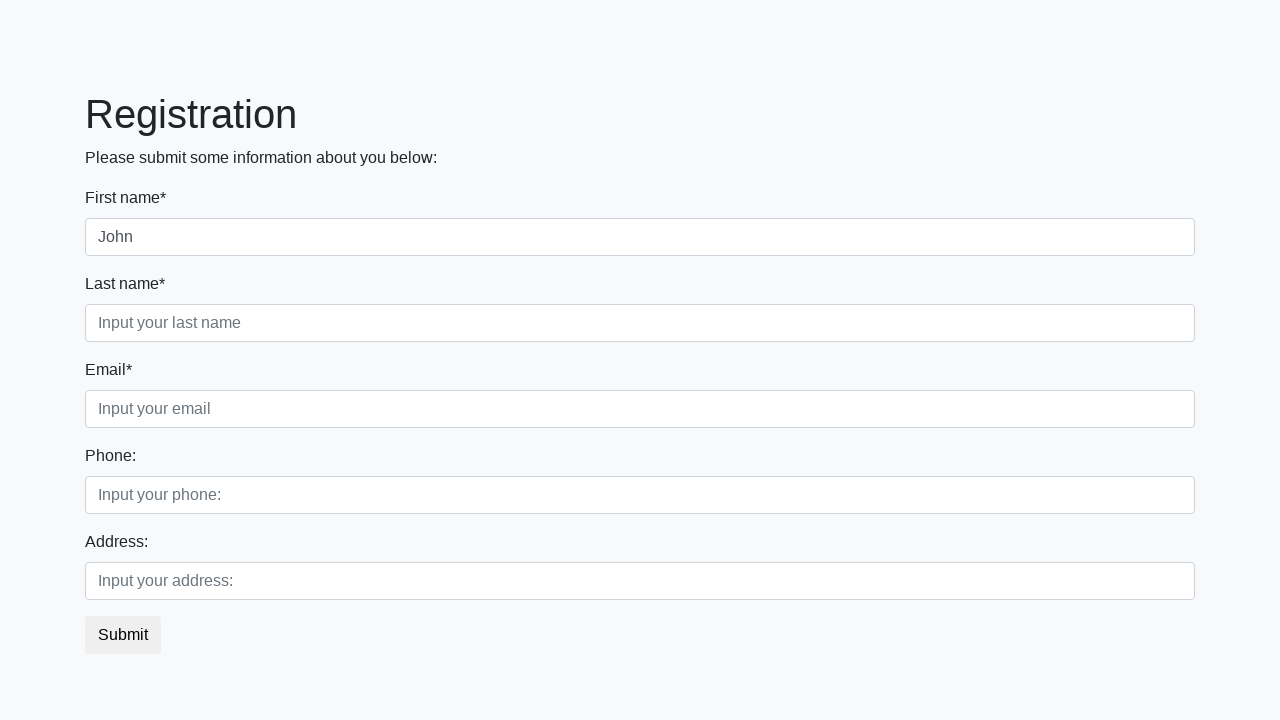

Filled last name field with 'Doe' on .first_block .second
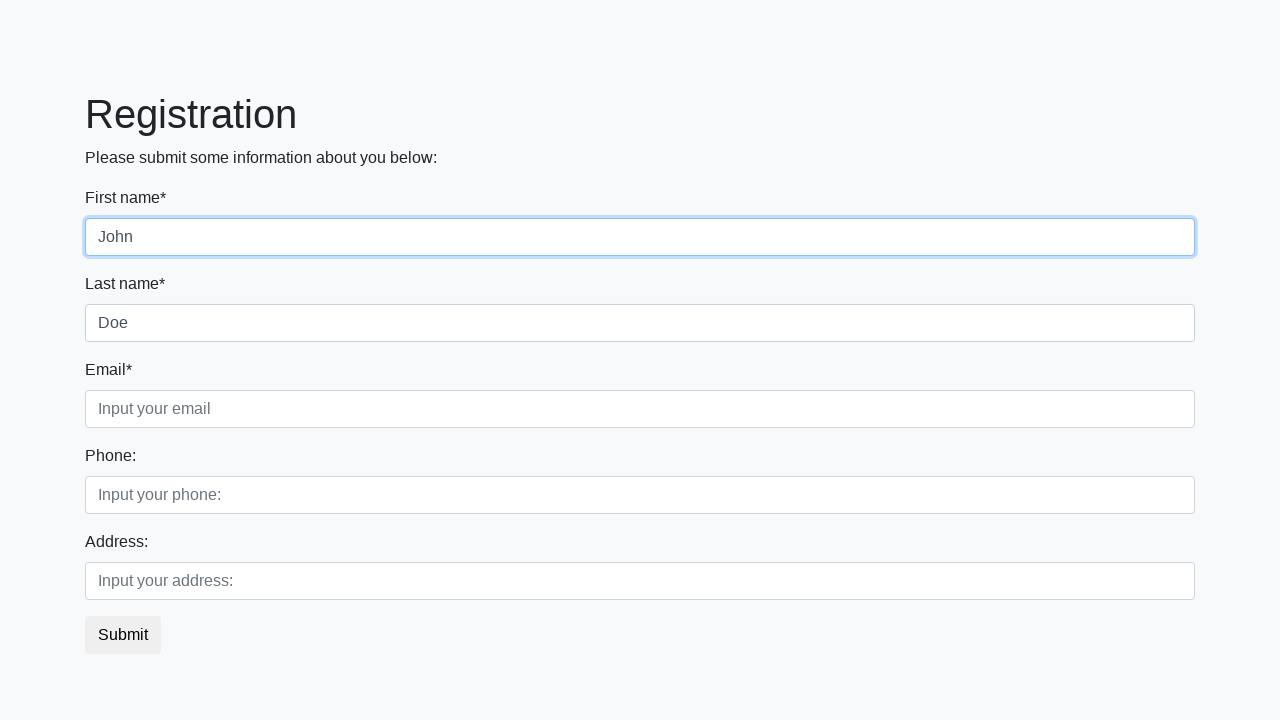

Filled email field with 'johndoe@example.com' on .first_block .third
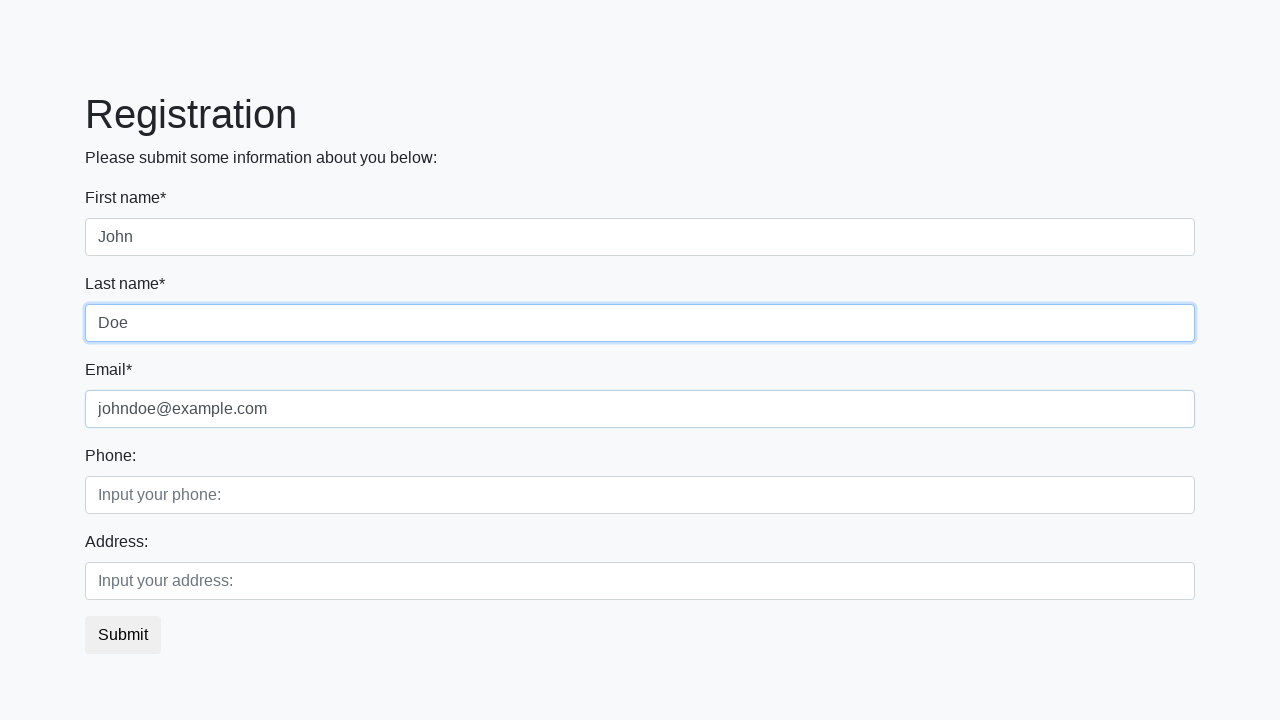

Clicked submit button to register at (123, 635) on button.btn
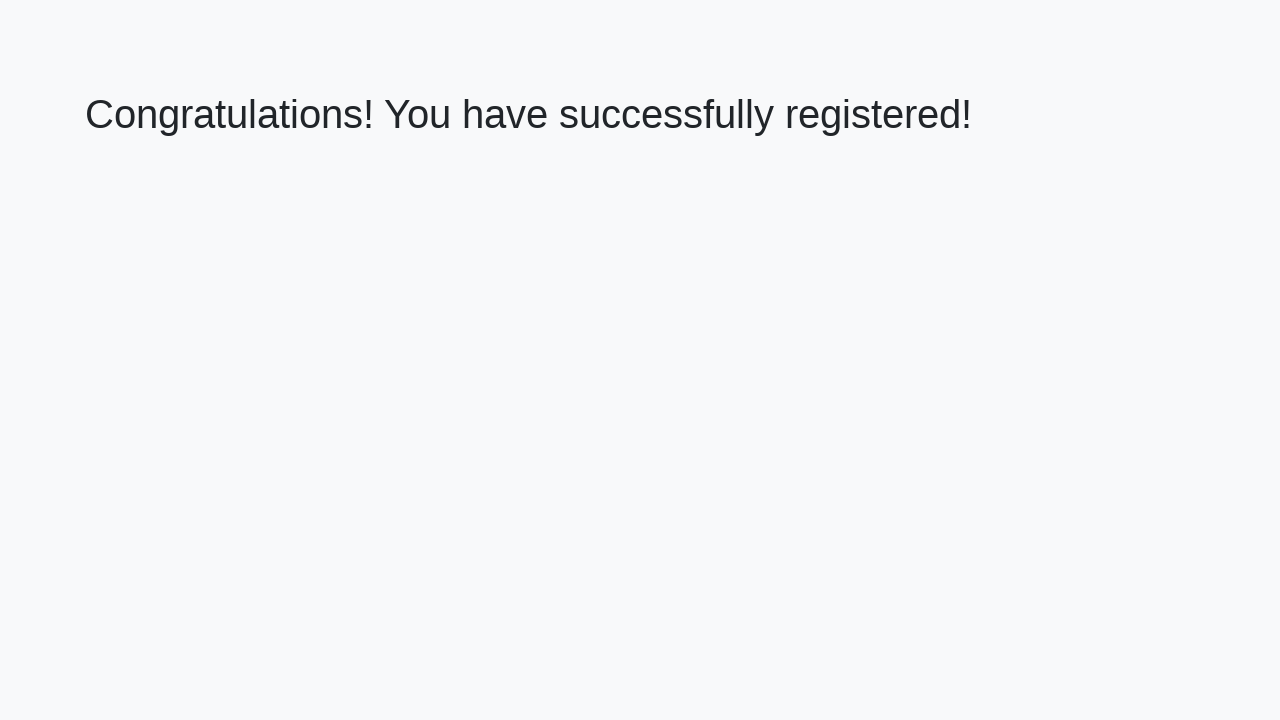

Confirmation page loaded with heading element
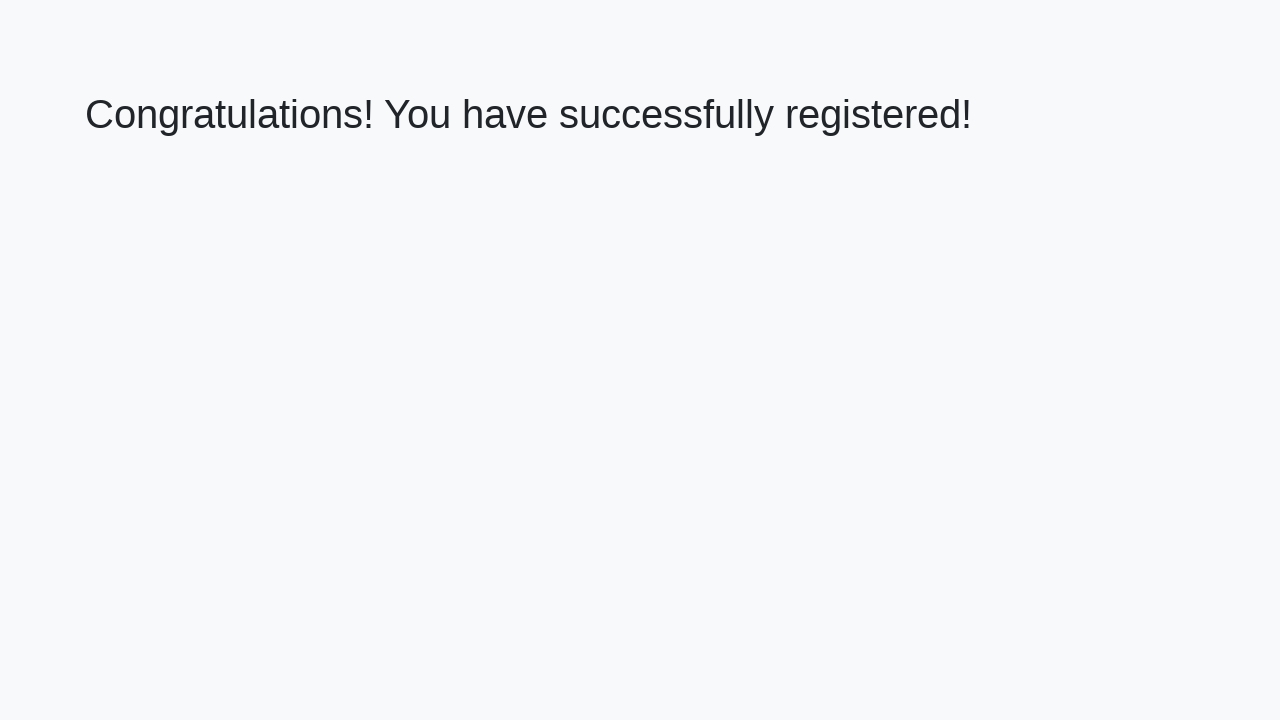

Retrieved confirmation message text
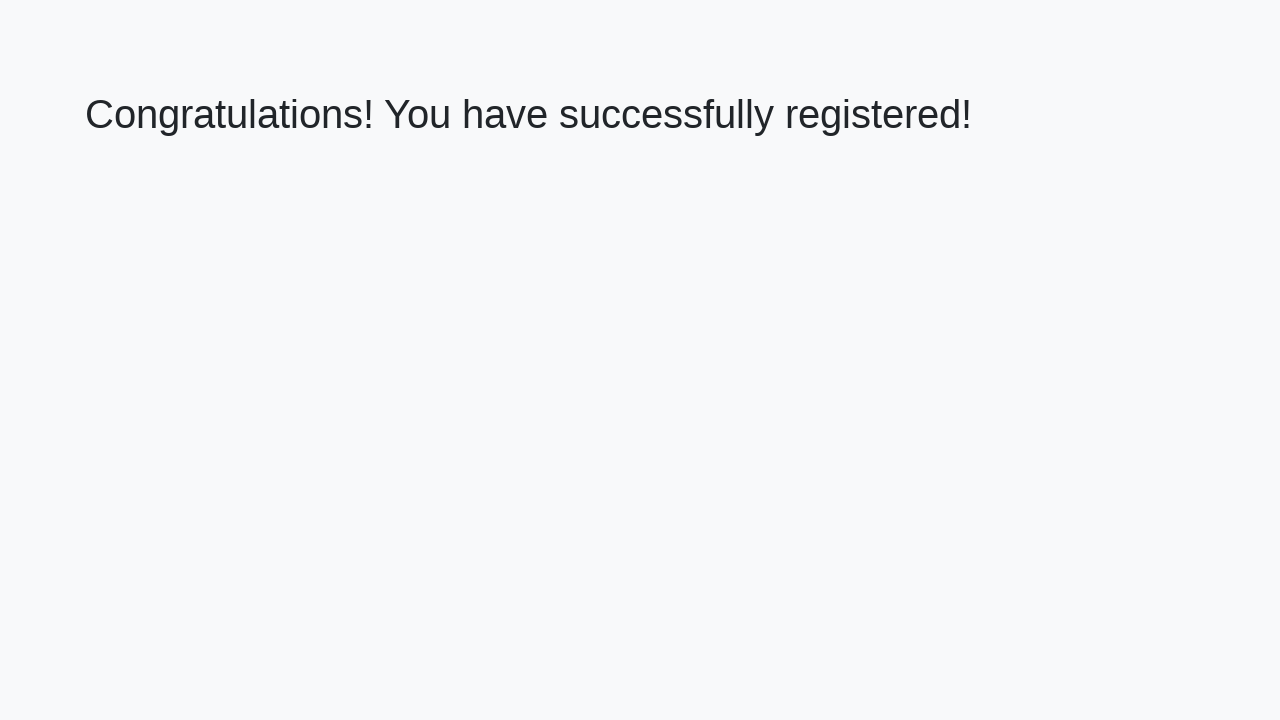

Verified successful registration message
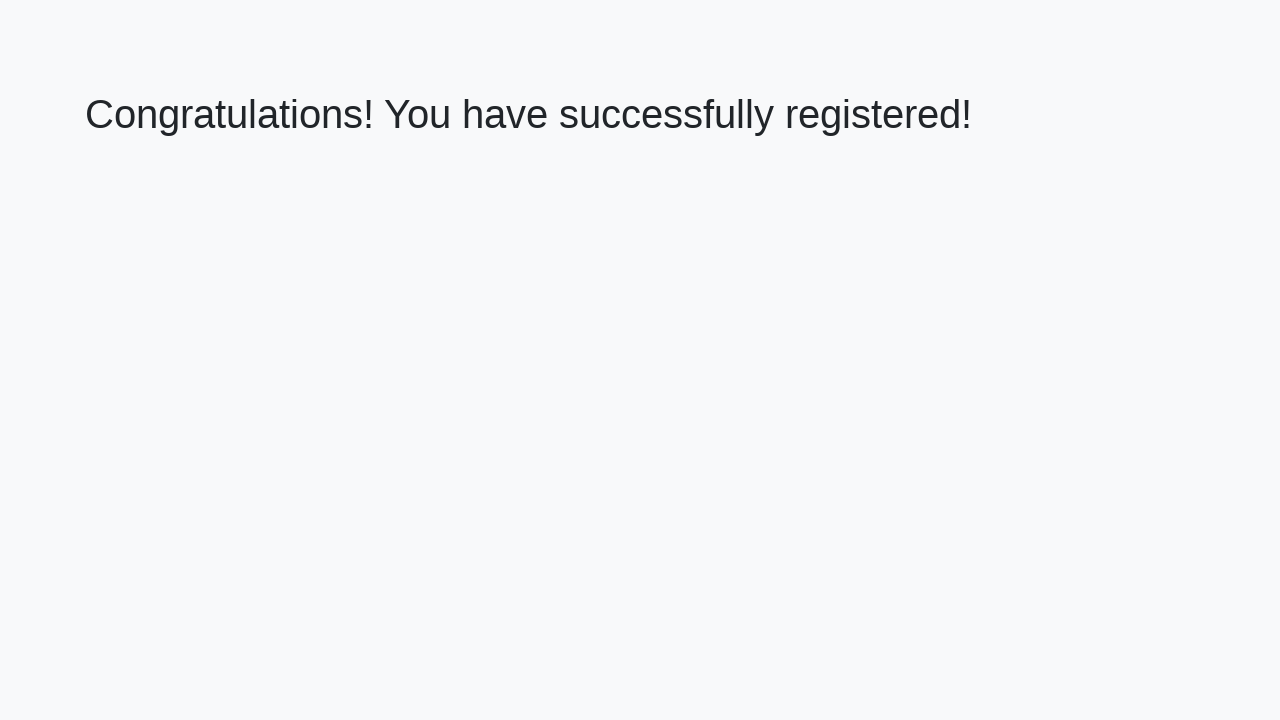

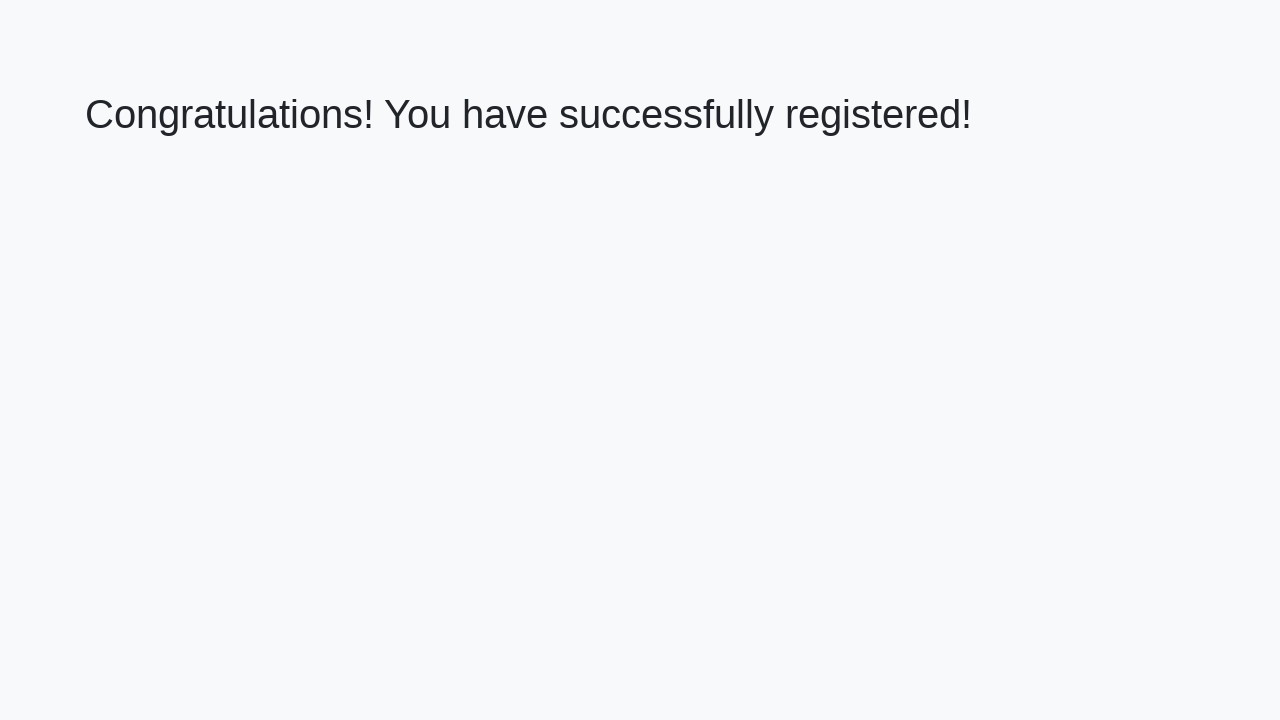